Tests navigation and form filling on a real estate website by clicking the Sell link, entering a mobile number, then navigating to the Contact page and filling out the contact form with email, phone, message, and name.

Starting URL: https://www.heritageenterprises.in/

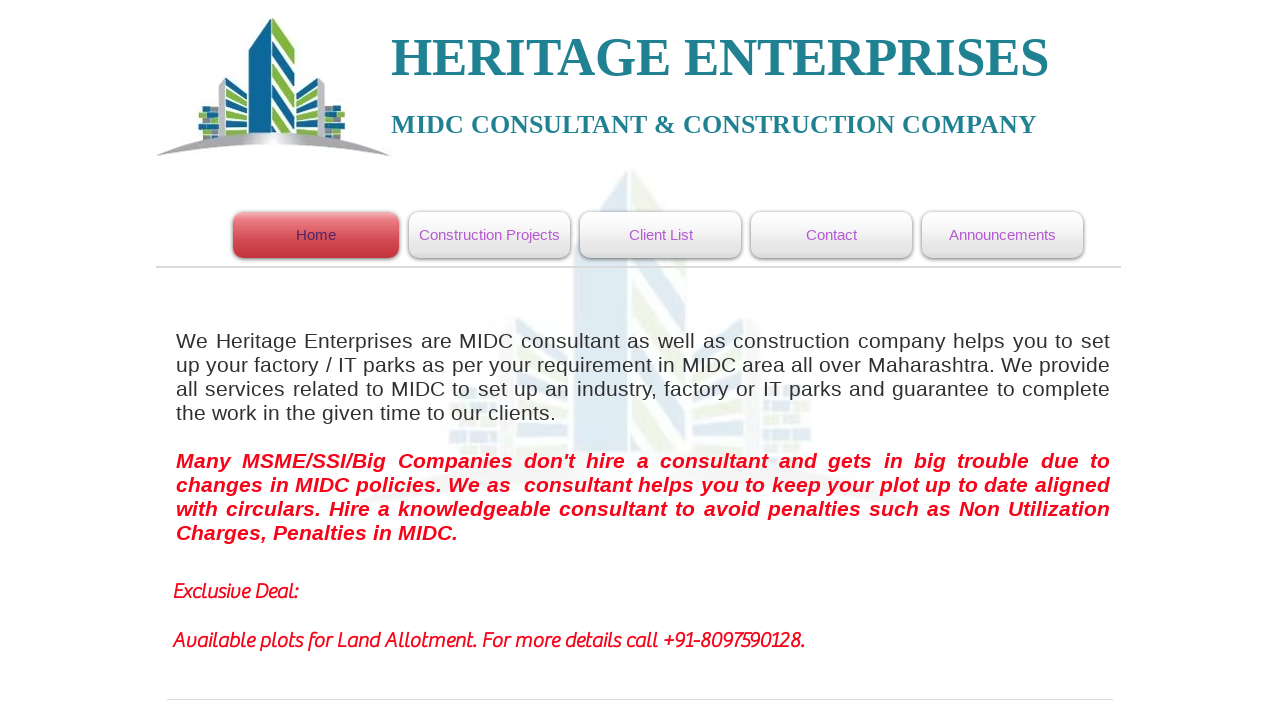

Waited for page to load (networkidle state)
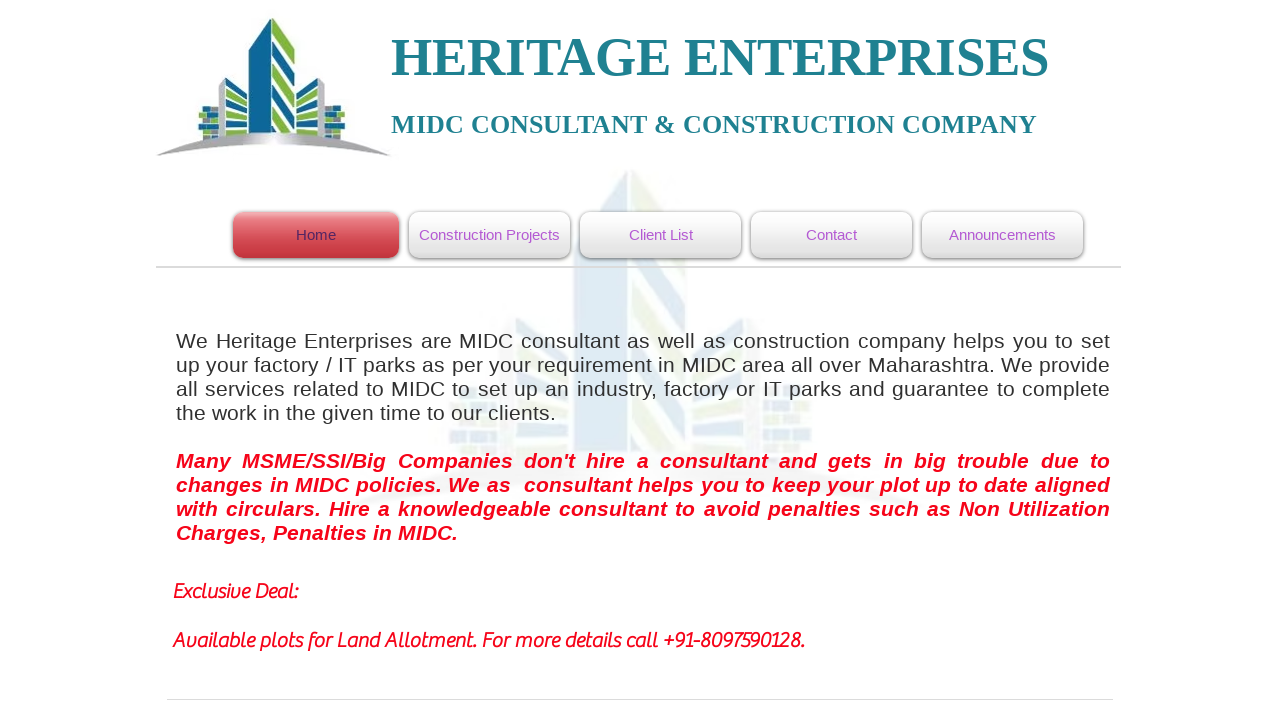

Clicked on 'Sell' link at (370, 360) on a:has-text('Sell')
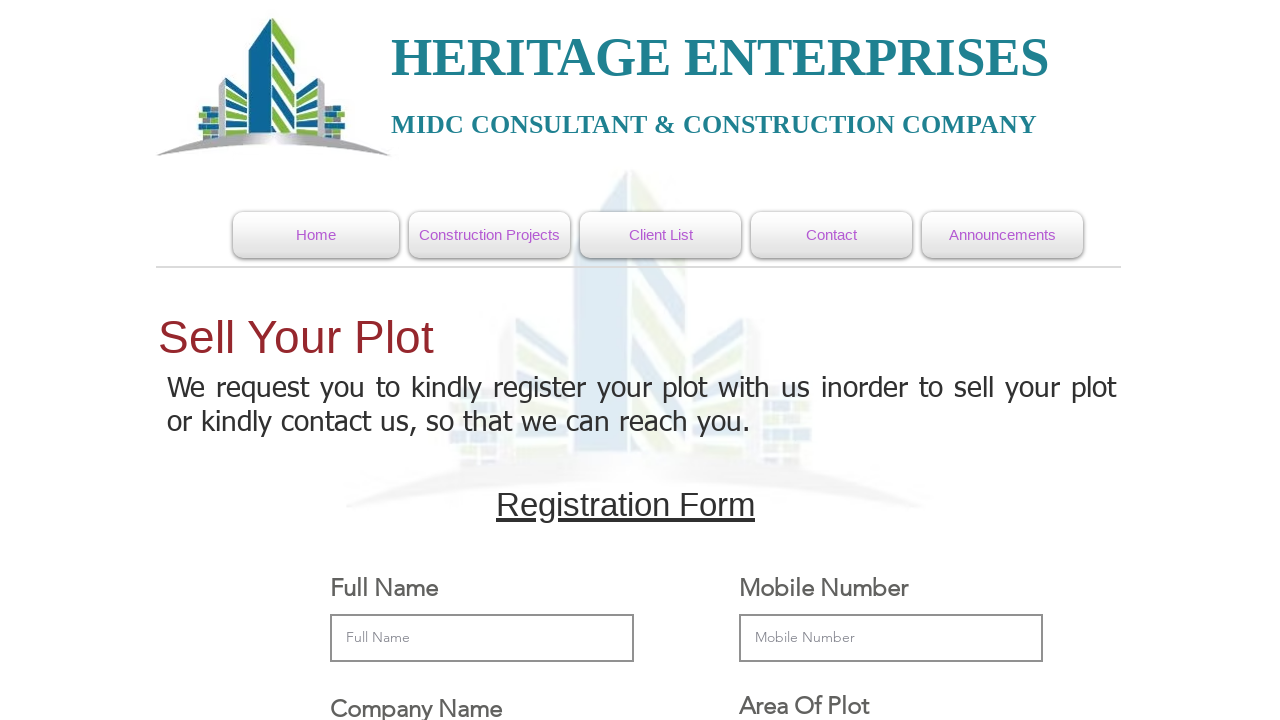

Entered mobile number '8800012365' on [placeholder='Mobile Number']
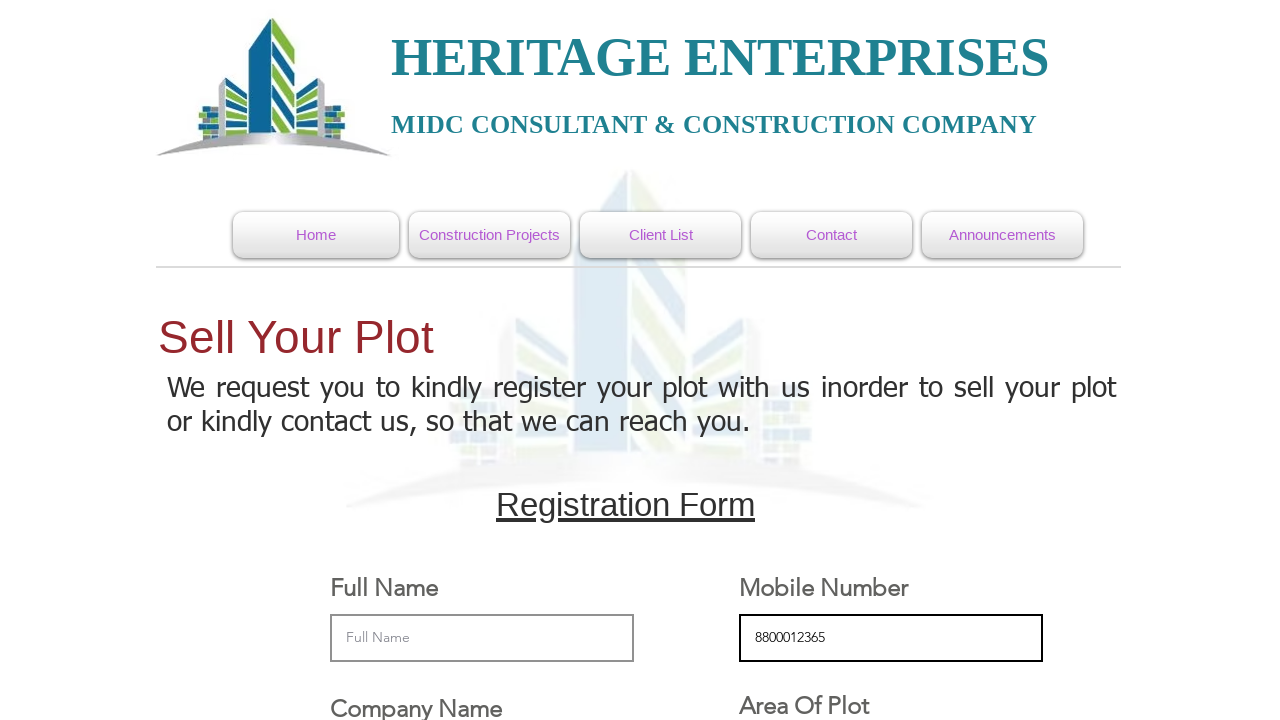

Clicked on 'Contact' link at (832, 235) on a:has-text('Contact')
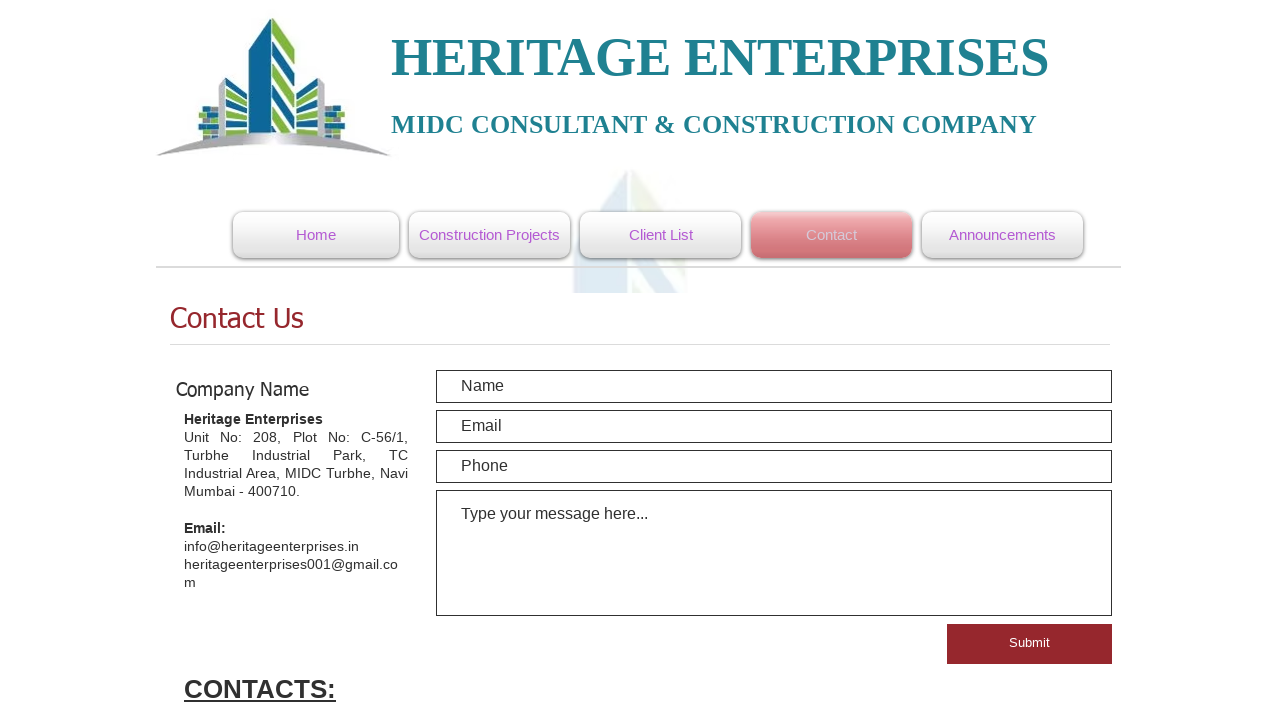

Waited for contact page to load (networkidle state)
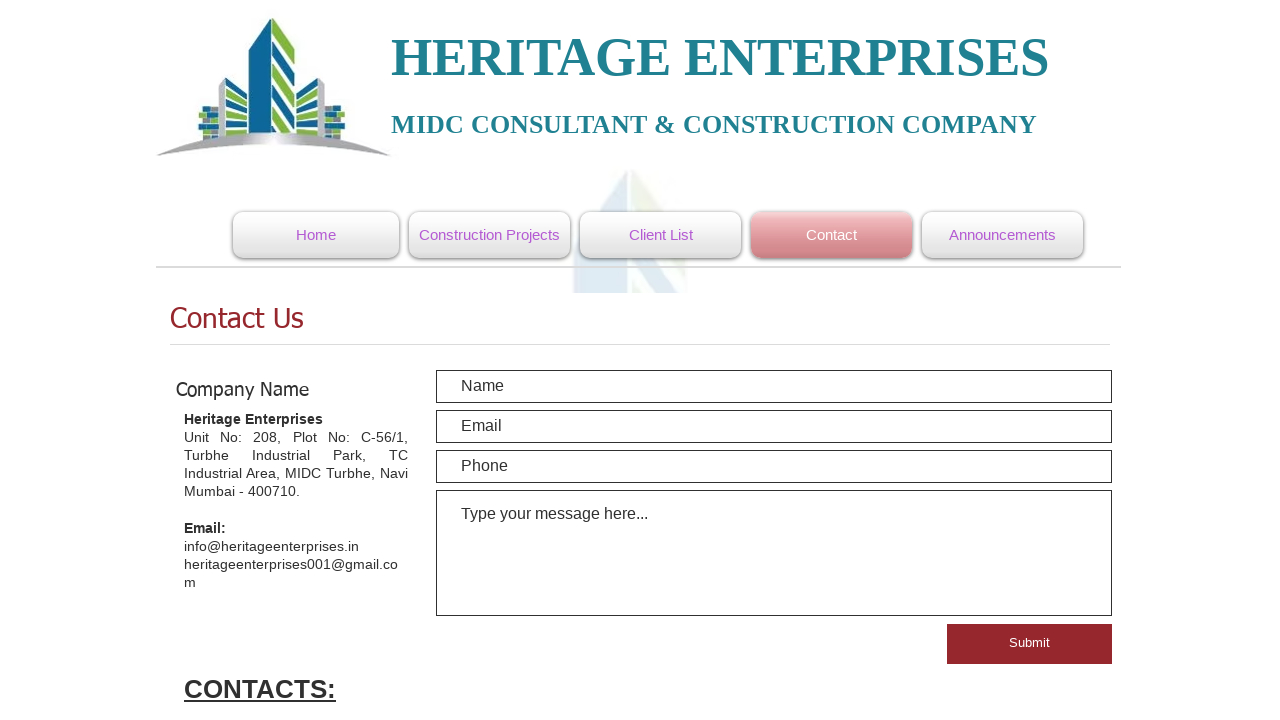

Entered email 'abc@gmail.com' on input#input_comp-k5xo3y0u
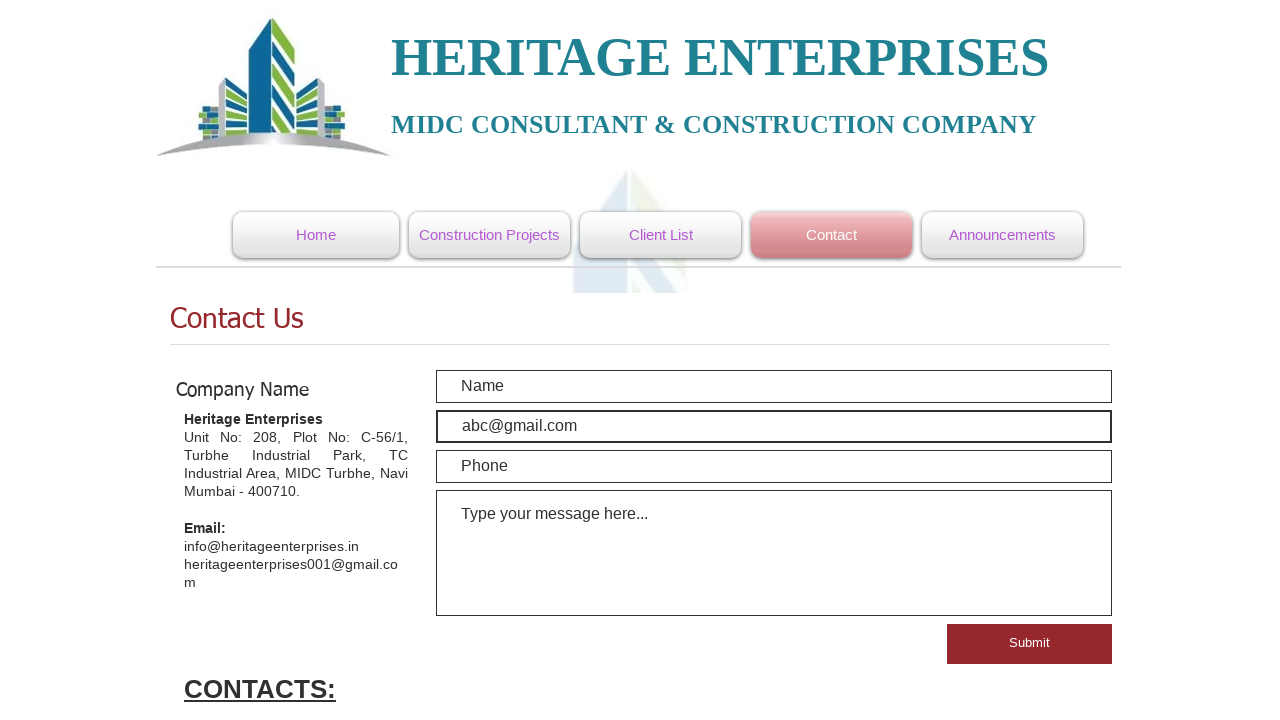

Entered phone number '808802564' on input[placeholder='Phone']
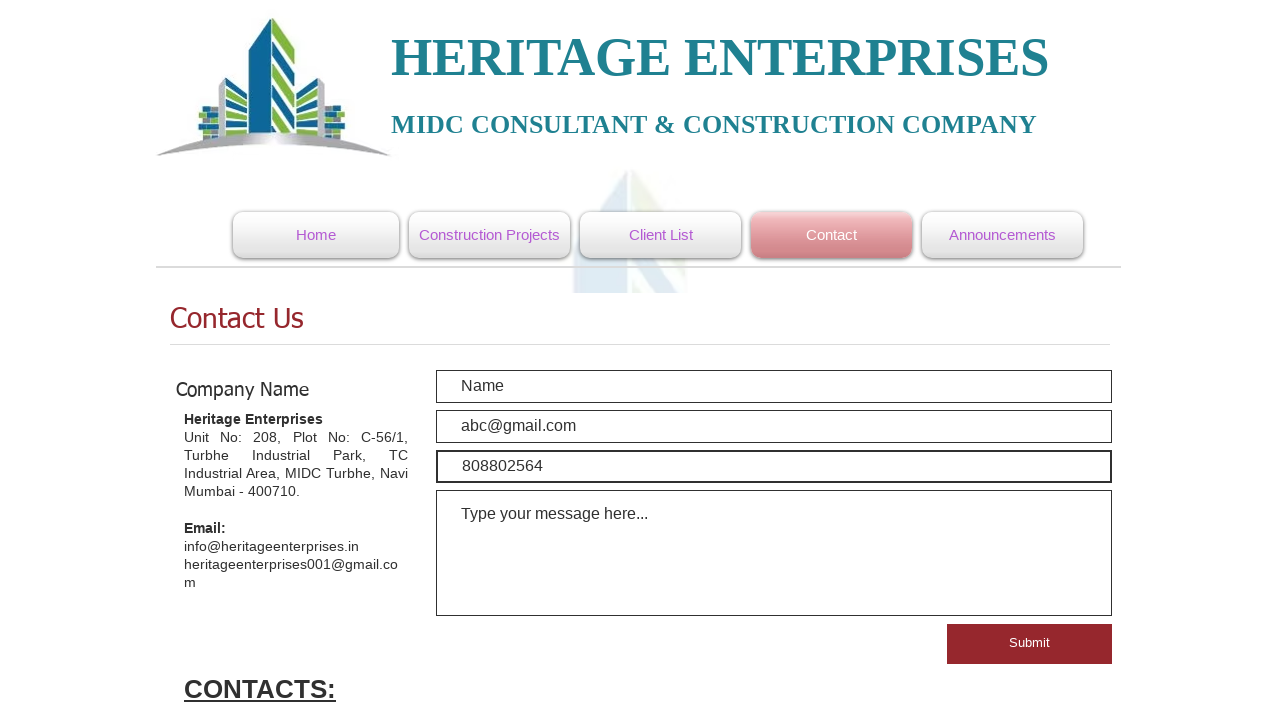

Entered message 'Test Demo' on #textarea_comp-k5xo3y15
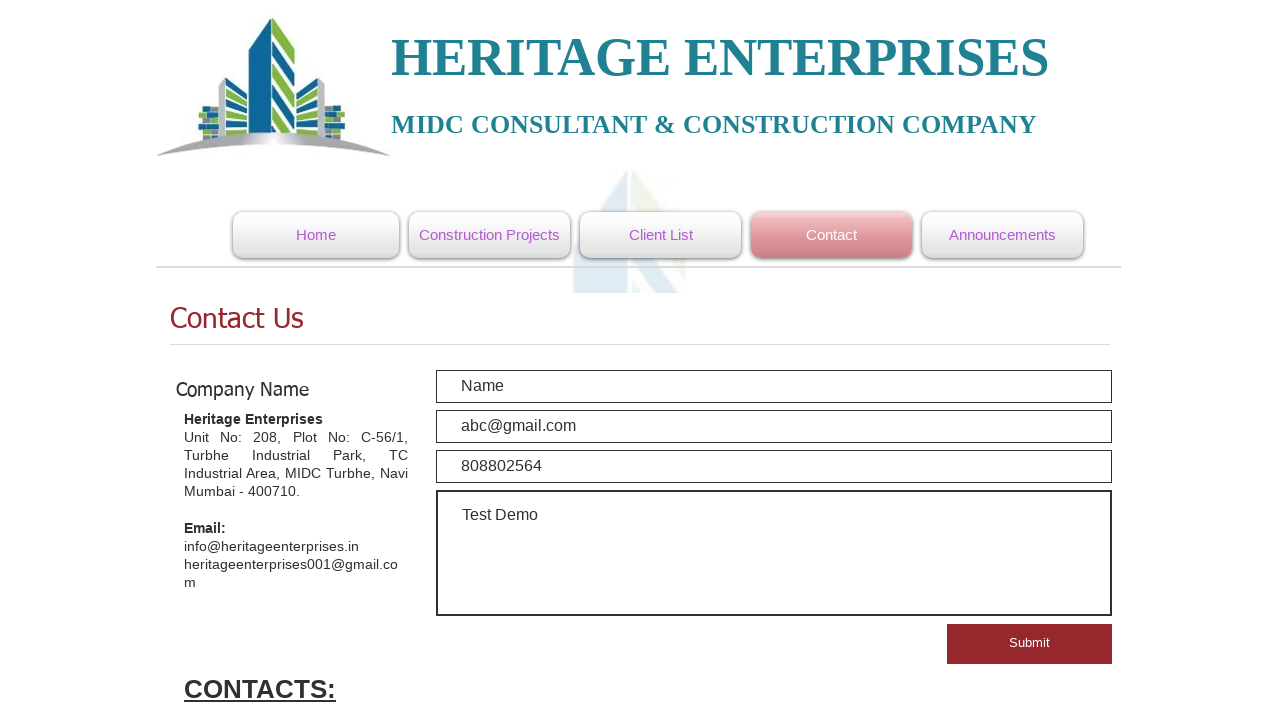

Entered name 'Raj' on input[name='name'][placeholder='Name']
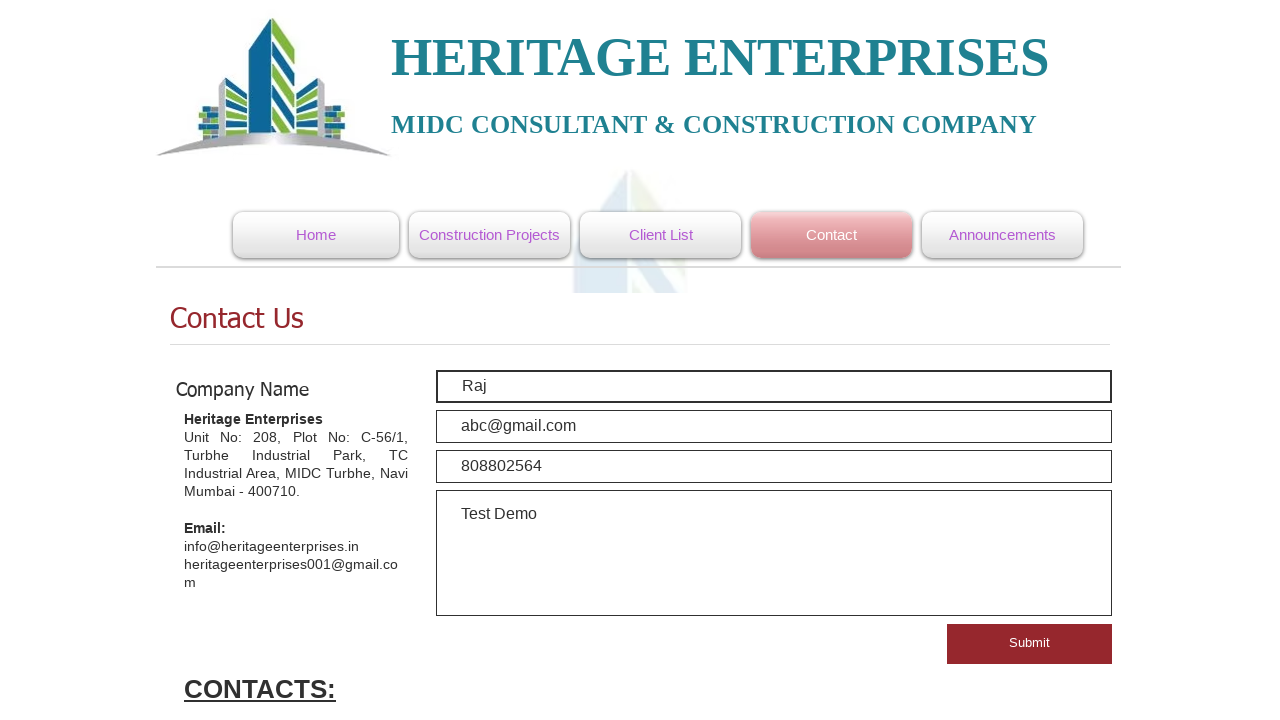

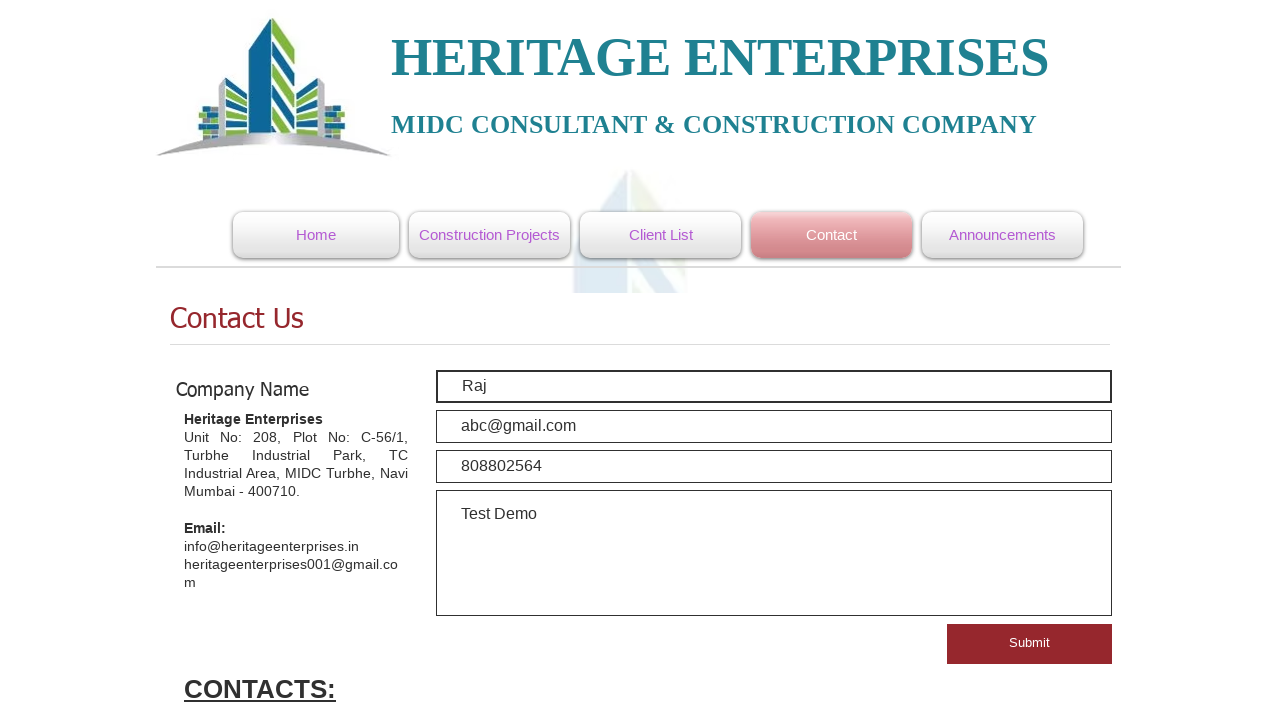